Tests sign up form validation with Cyrillic characters in first name to verify error handling

Starting URL: https://www.sharelane.com/cgi-bin/register.py?page=1&zip_code=1234567890

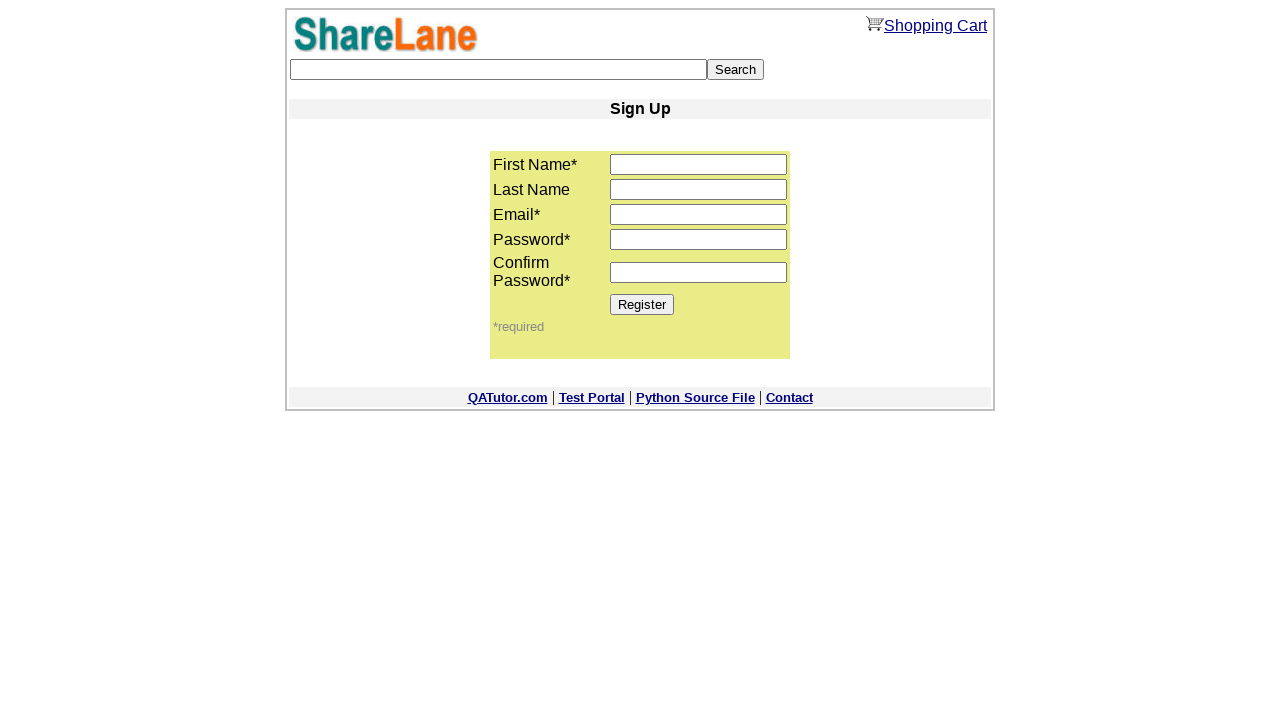

Filled first name field with Cyrillic characters 'Марина' on input[name='first_name']
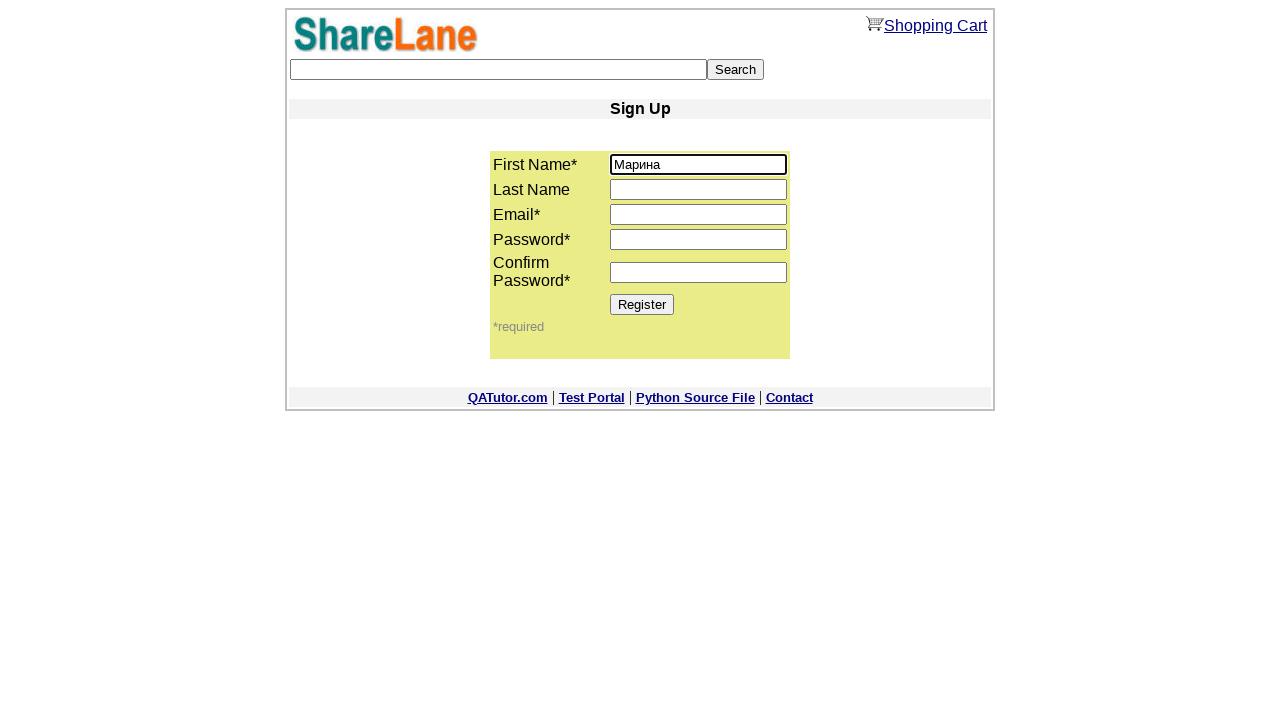

Filled last name field with 'Kopbb' on input[name='last_name']
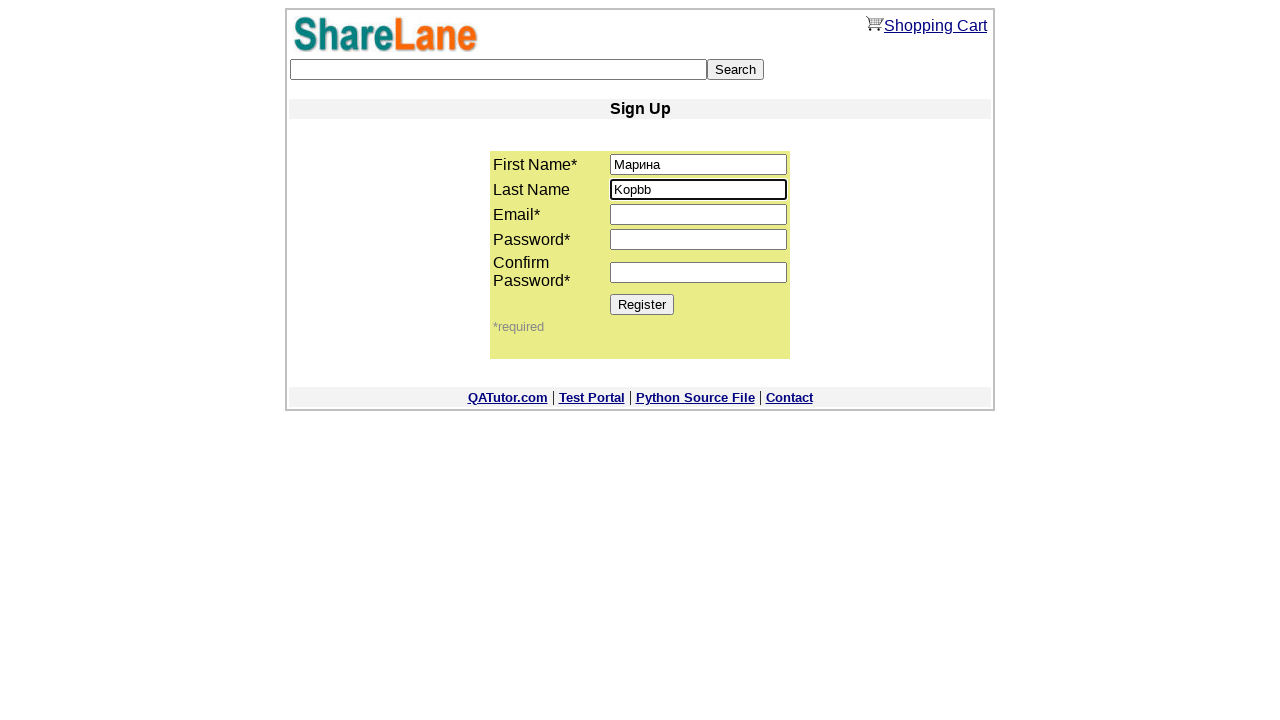

Filled email field with 'marina_test@tyu.ru' on input[name='email']
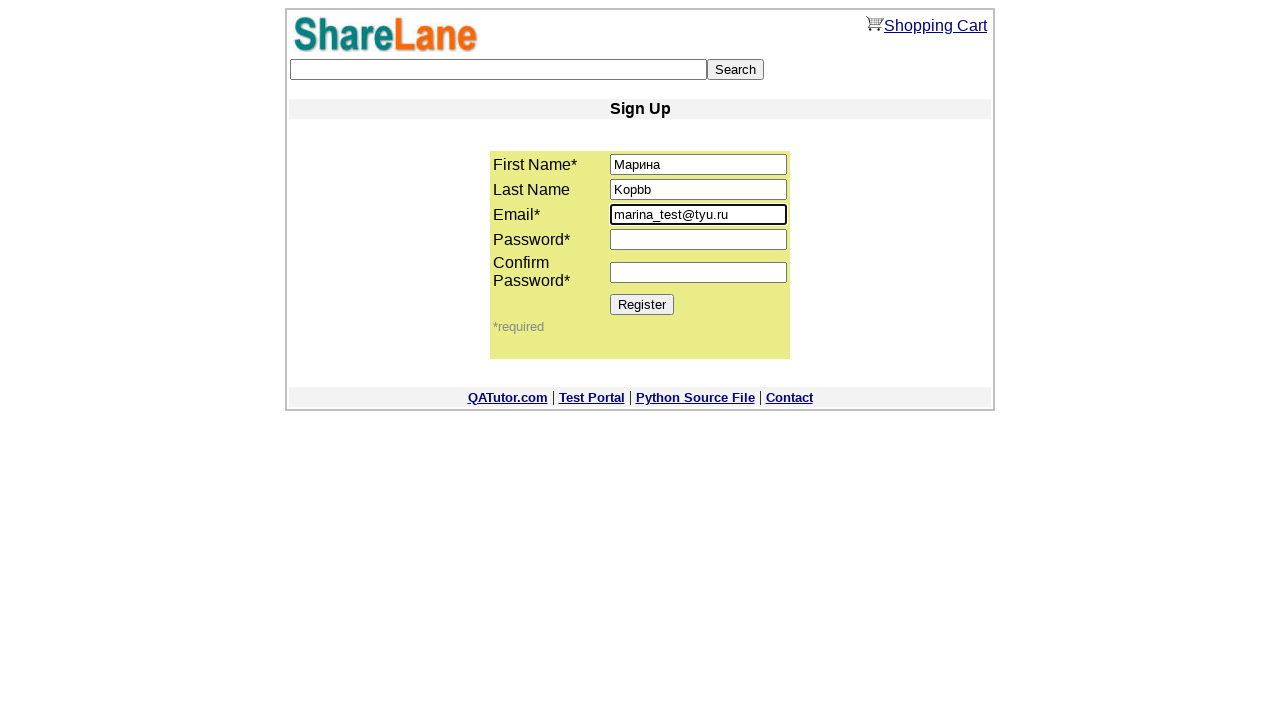

Filled password field with '12345' on input[name='password1']
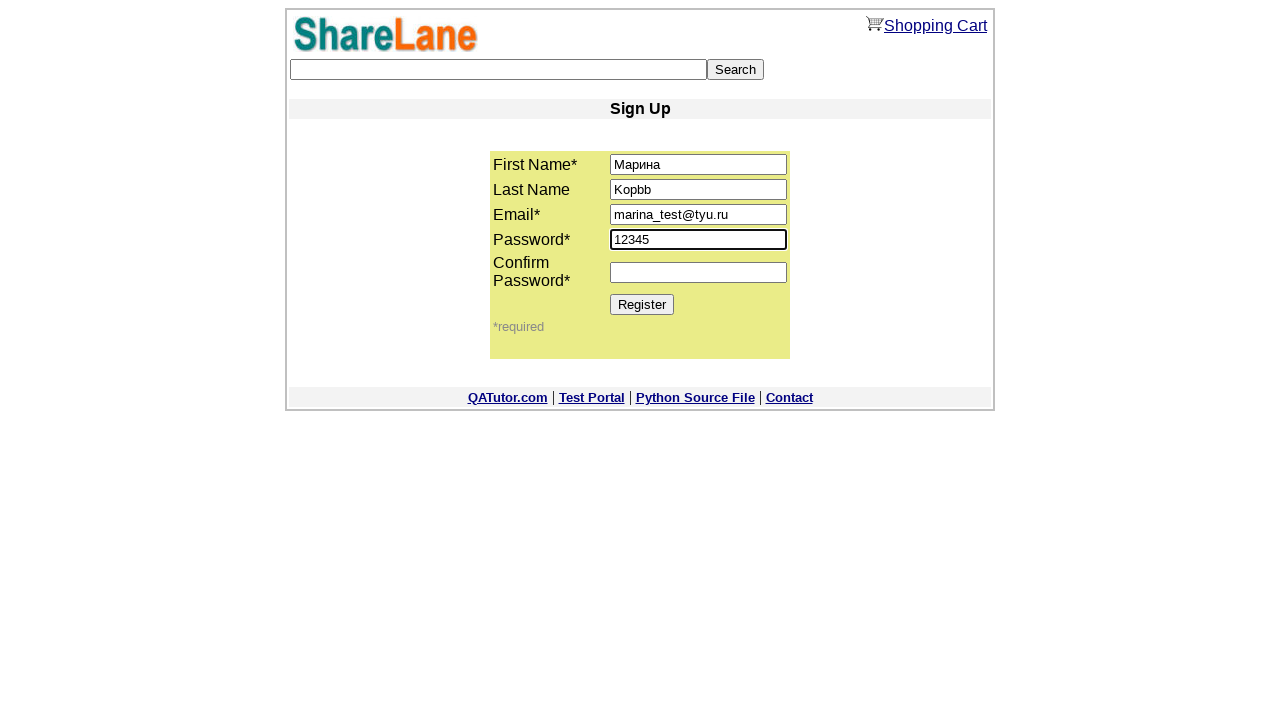

Confirmed password with '12345' on input[name='password2']
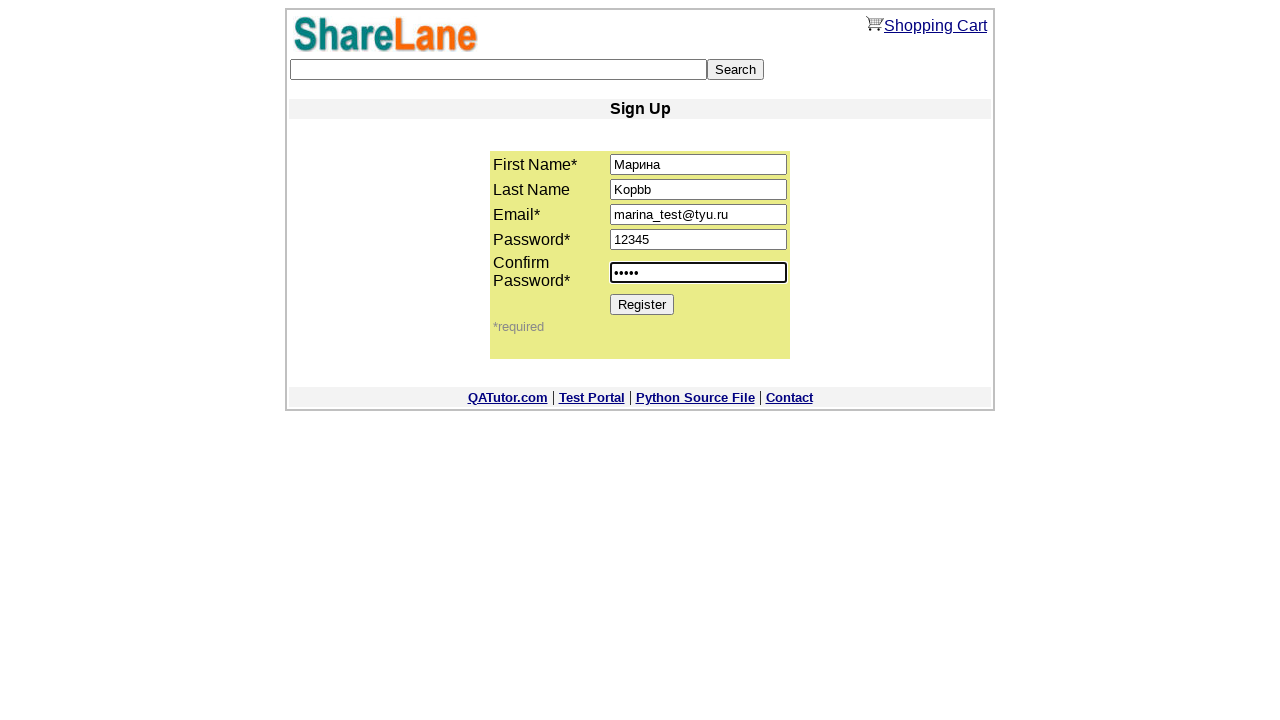

Clicked Register button to submit form at (642, 304) on input[value='Register']
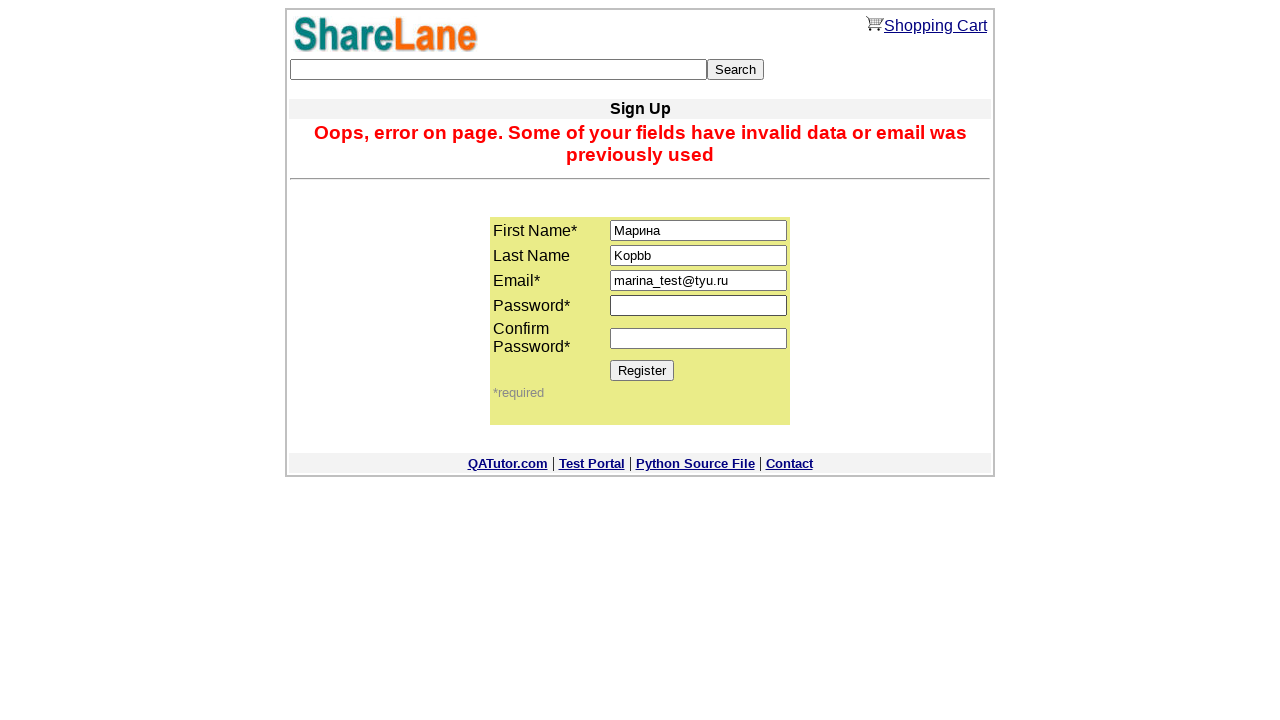

Verified error message is displayed for invalid Cyrillic first name
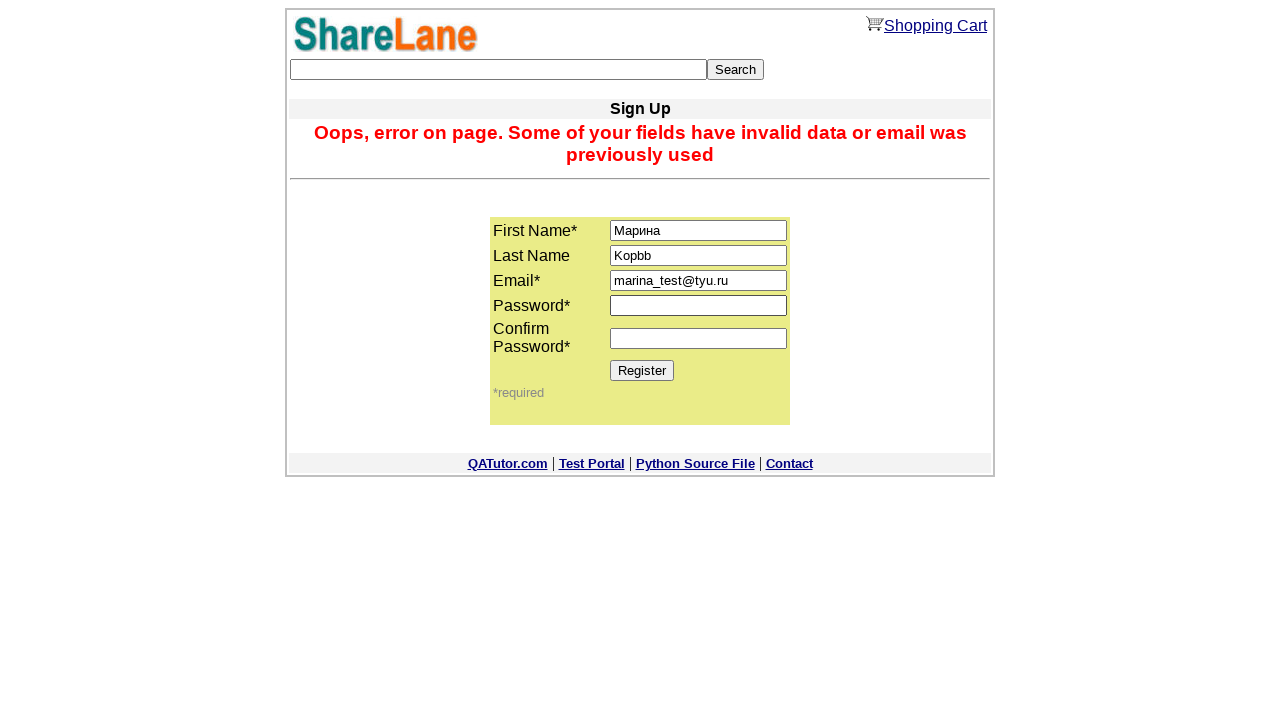

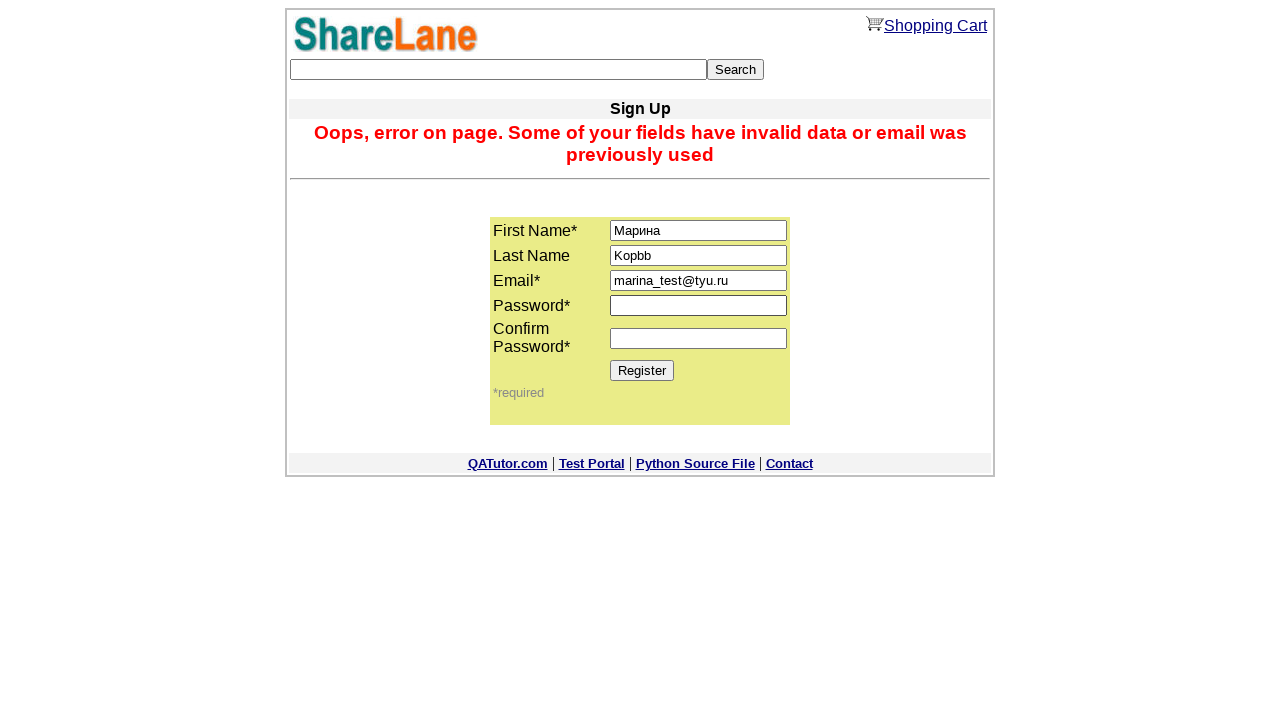